Tests a registration form by filling in first name, last name, and email fields, then submitting and verifying the success message

Starting URL: https://suninjuly.github.io/registration1.html

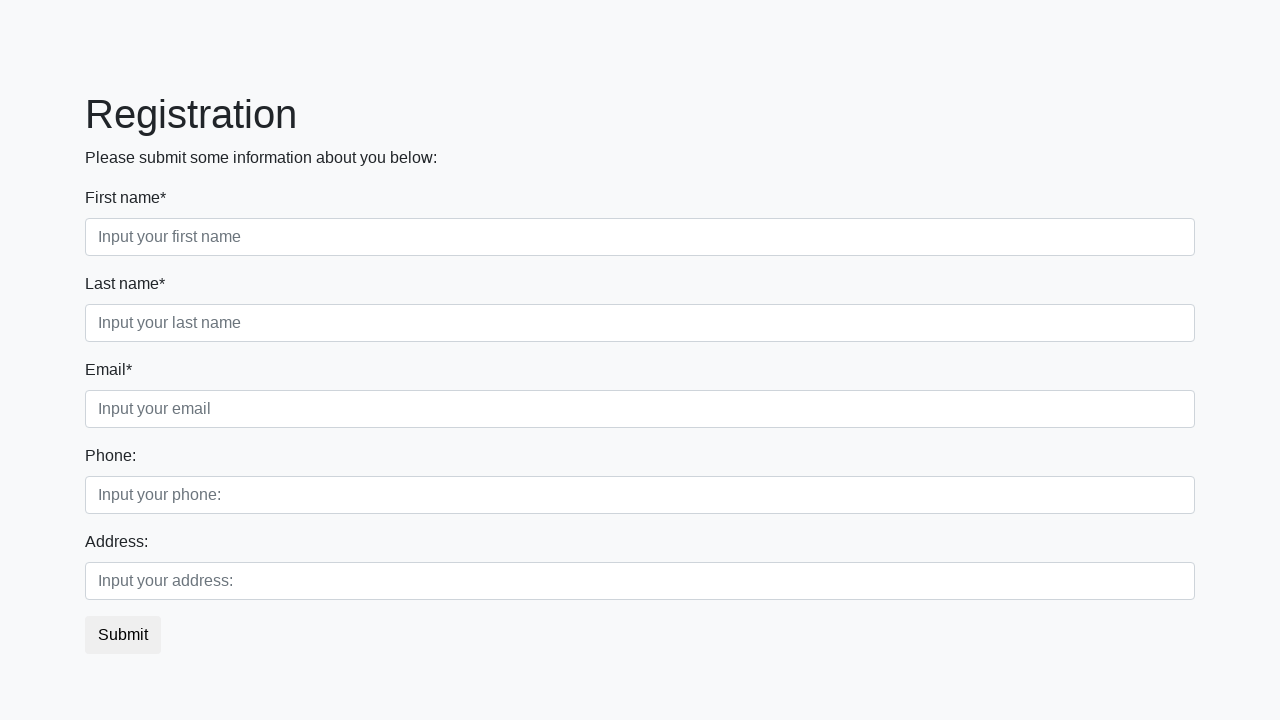

Filled first name field with 'Ivan' on .first_block .form-group.first_class input.form-control
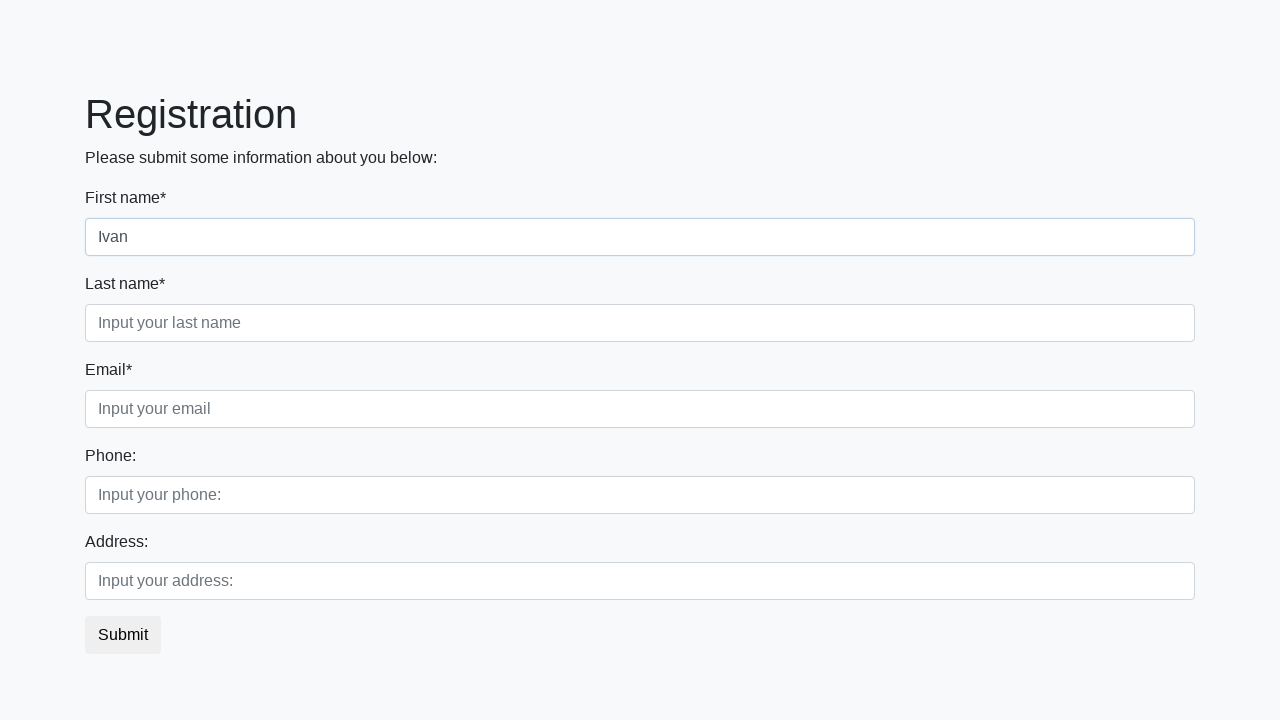

Filled last name field with 'Petrov' on .first_block .form-group.second_class input.form-control
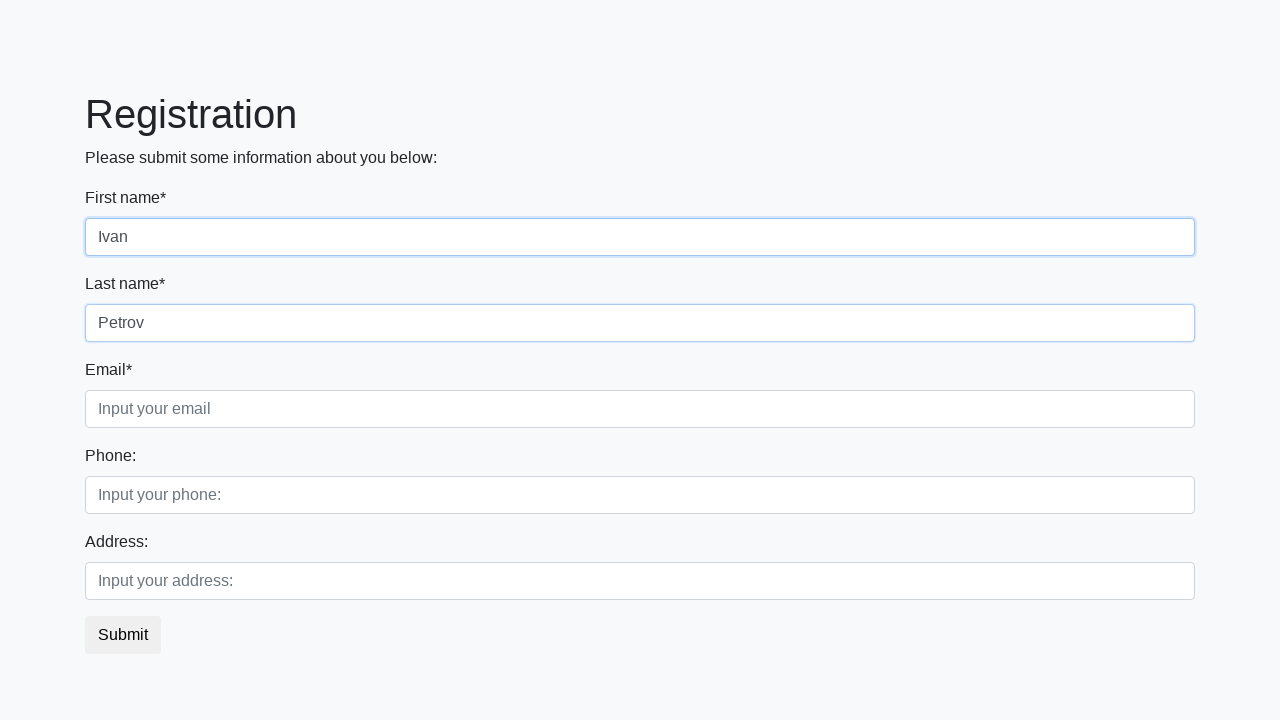

Filled email field with 'ivan@gmail.com' on .first_block .form-group.third_class input.form-control
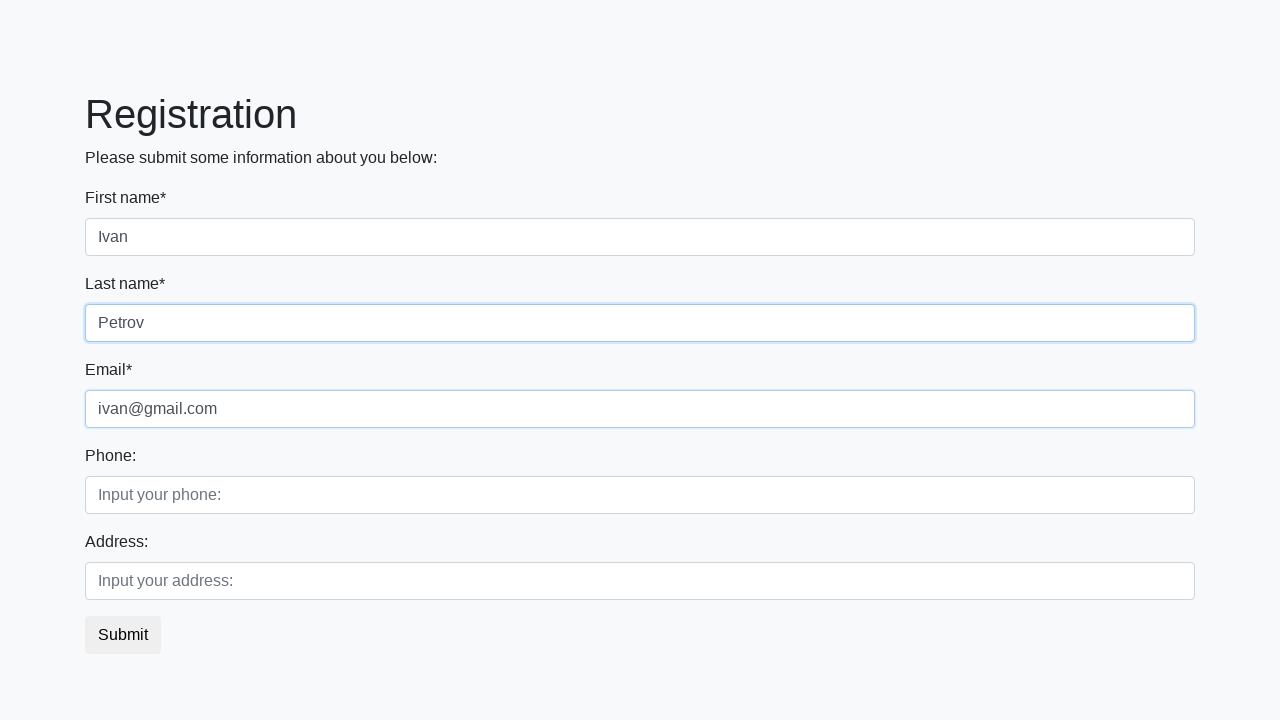

Clicked submit button to register at (123, 635) on button.btn
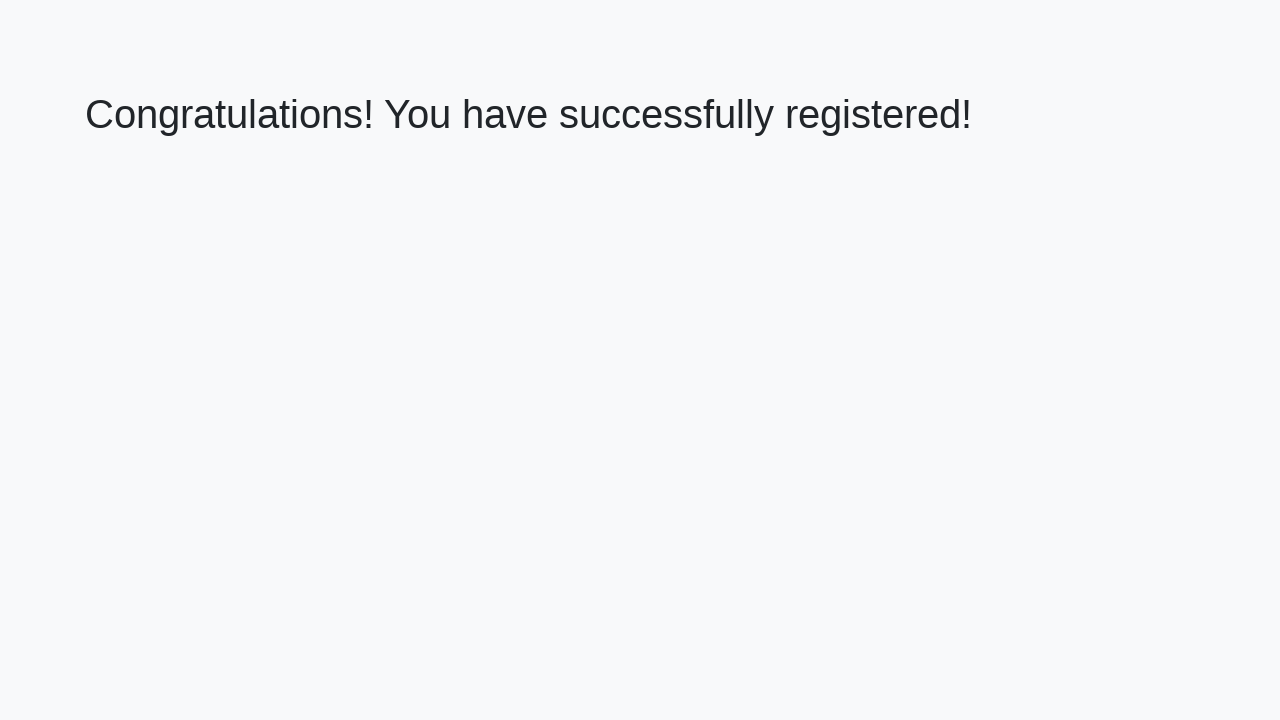

Success message appeared after registration
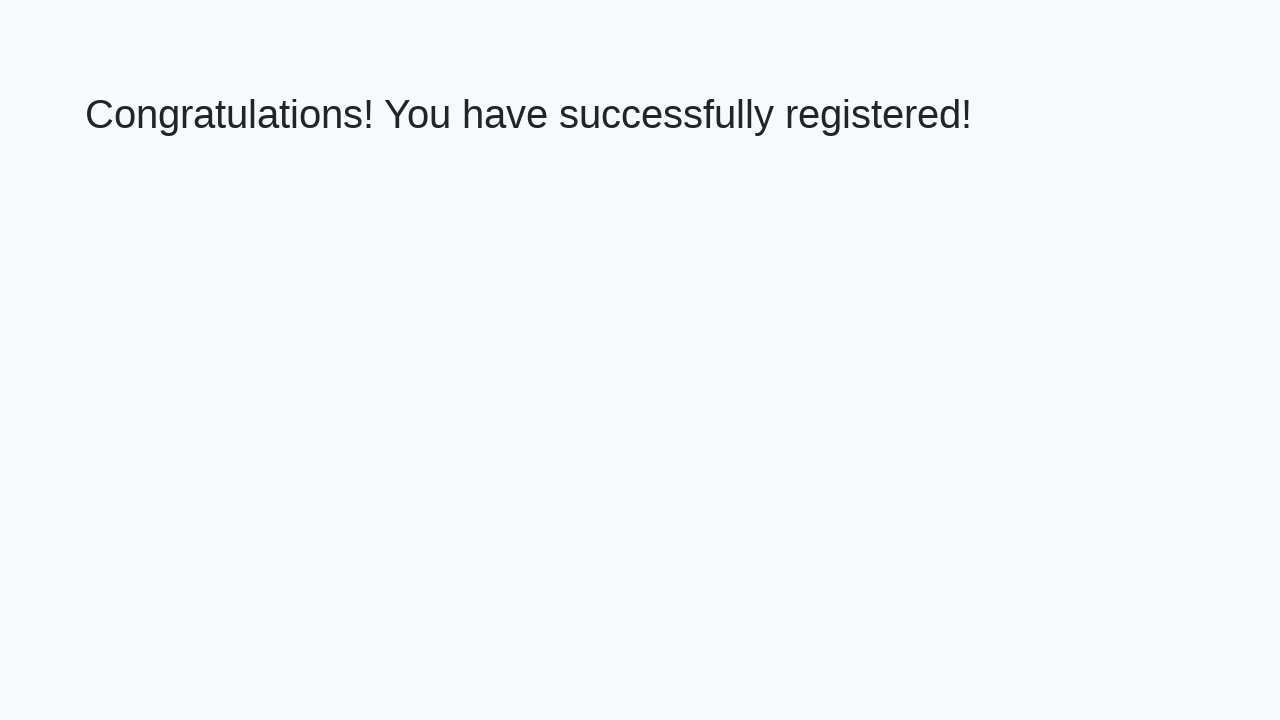

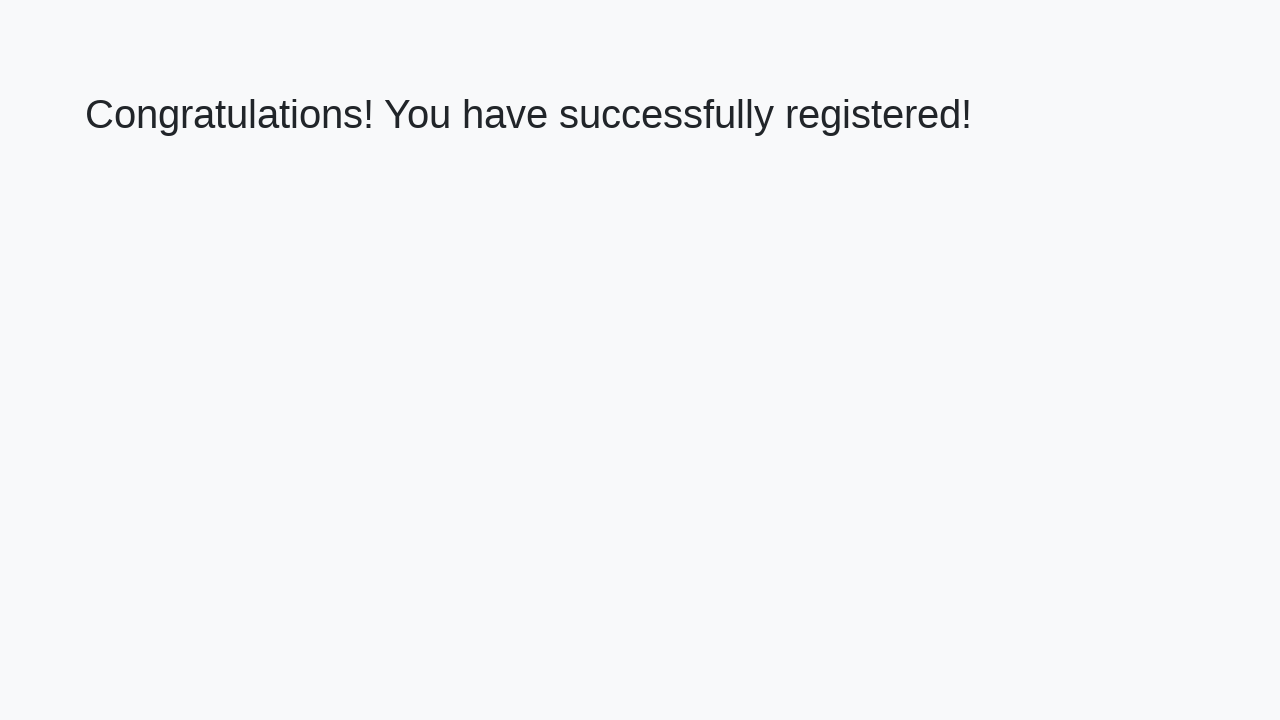